Tests the slider component on demoqa.com by moving the slider to a specific value and verifying the displayed value matches the expected result.

Starting URL: https://demoqa.com/slider

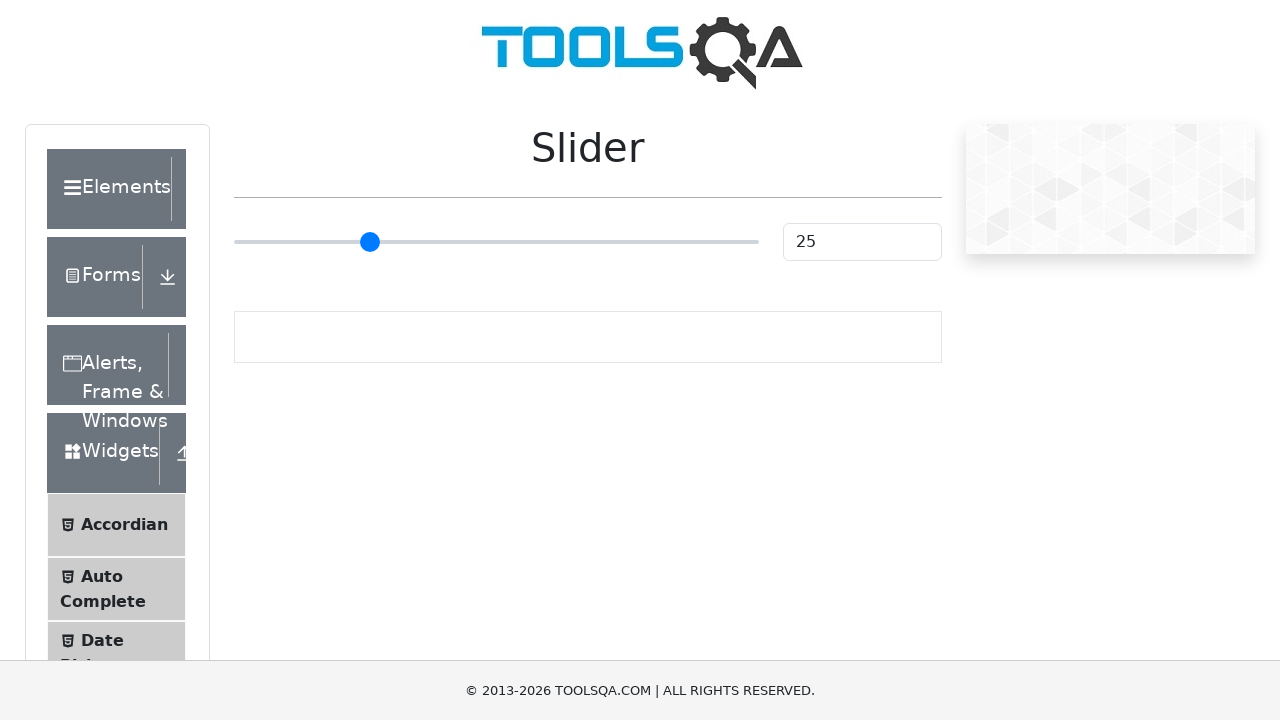

Moved slider to value 75 on input[type="range"]
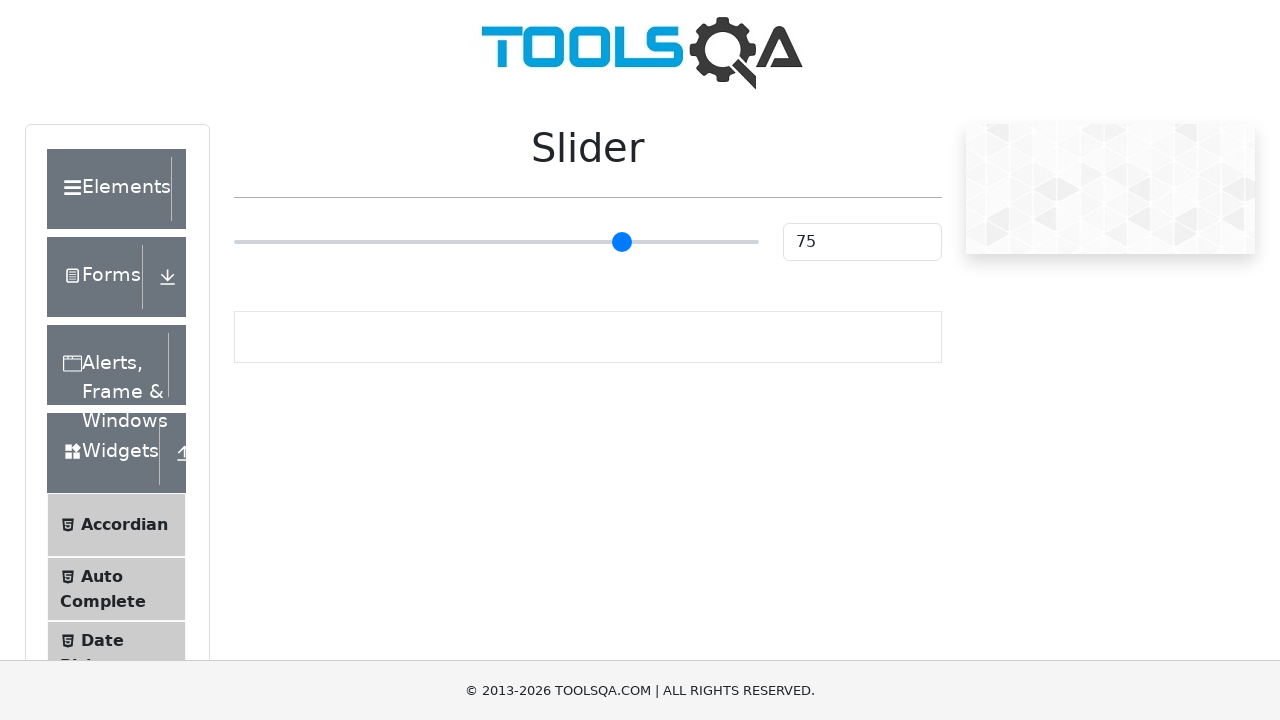

Verified slider value display shows 75
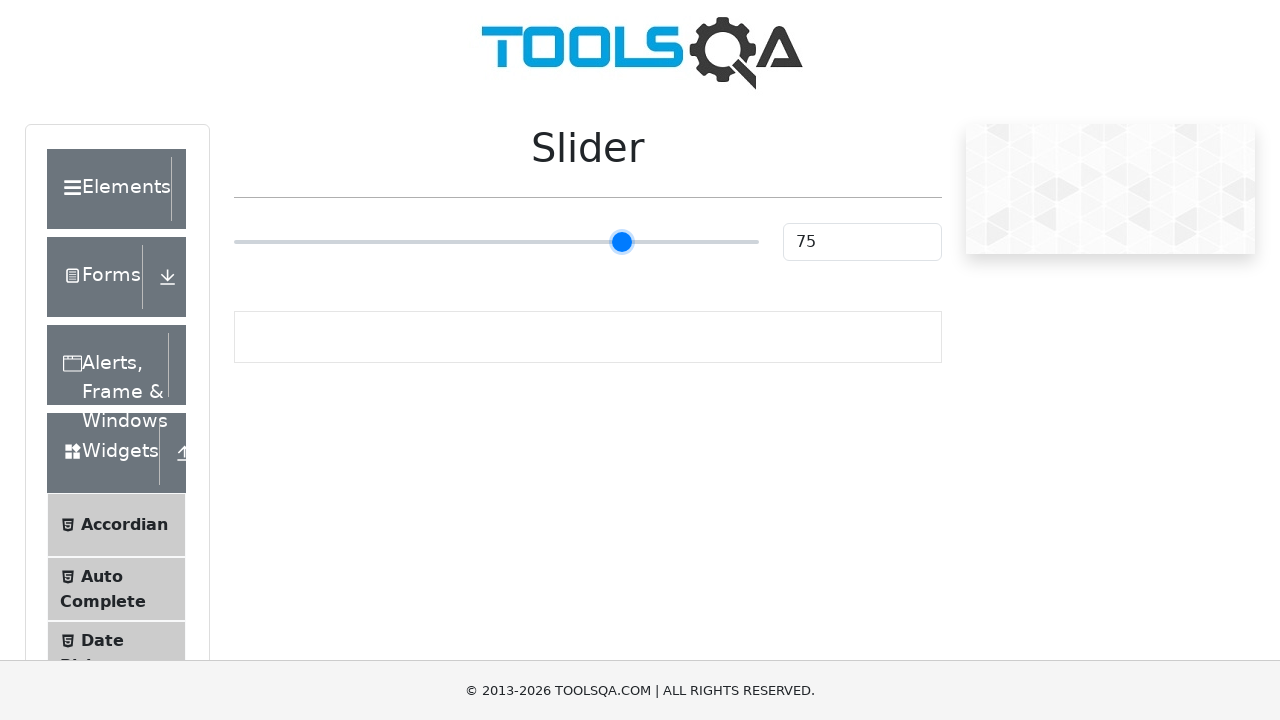

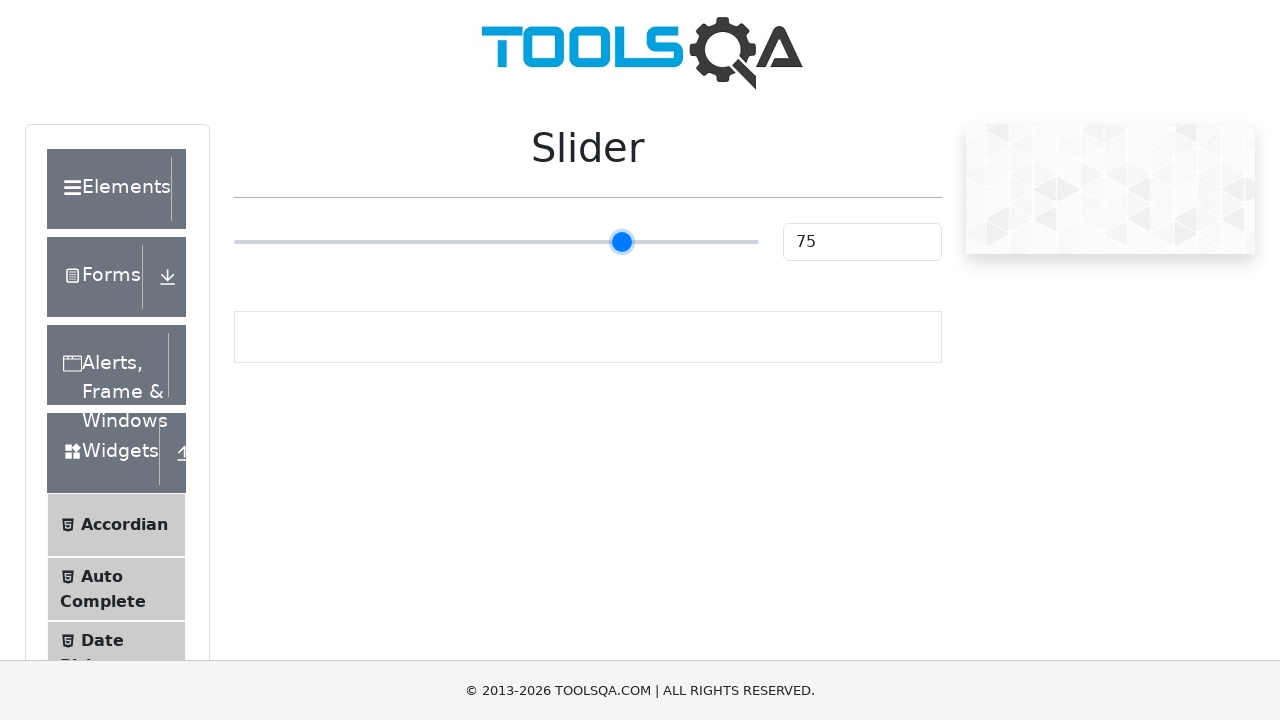